Tests browser window handling by opening a new window, switching to it, verifying content, and switching back to the parent window

Starting URL: https://demoqa.com/browser-windows

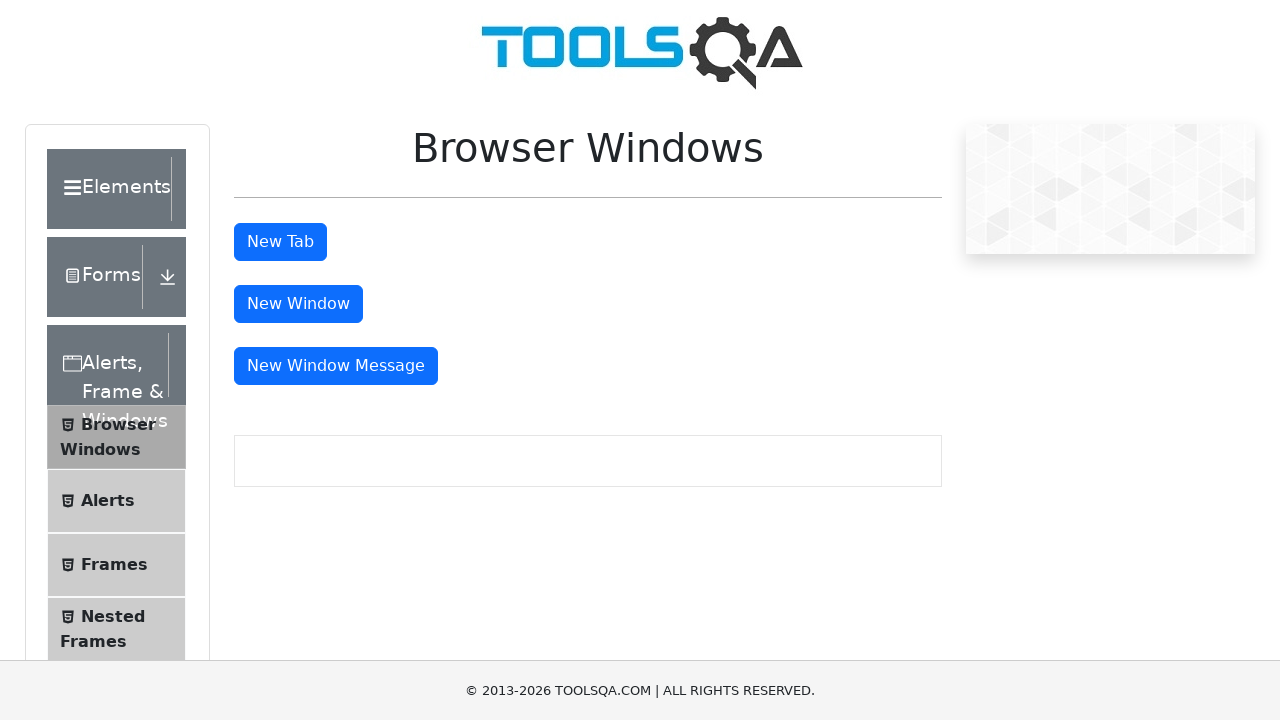

Scrolled to 'New Window Message' button
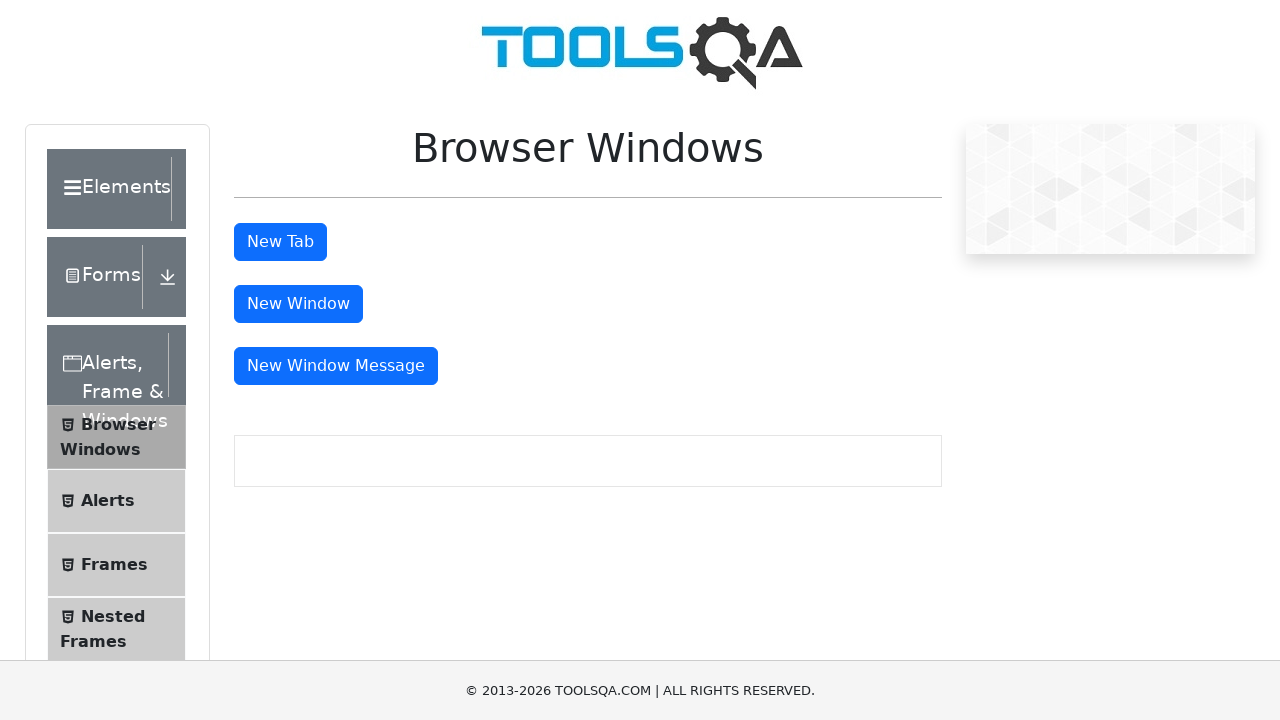

Clicked 'New Window Message' button to open new window at (336, 366) on xpath=//button[.='New Window Message']
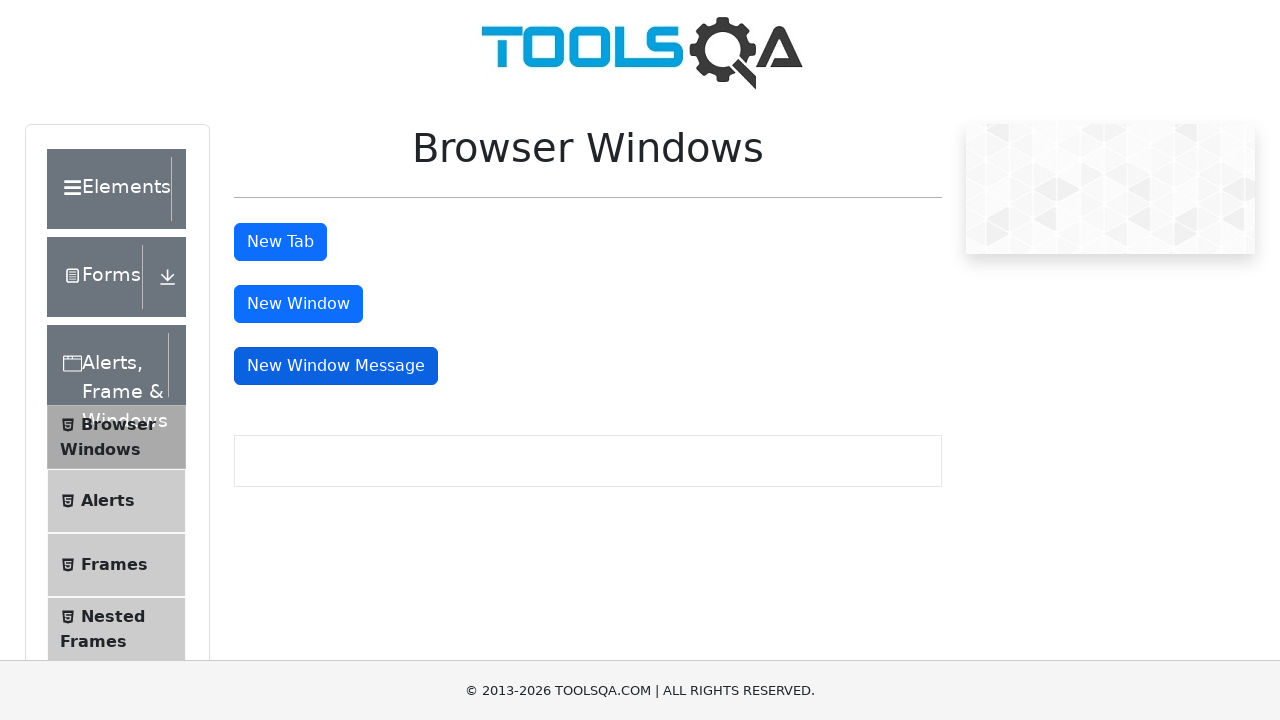

New window opened and captured
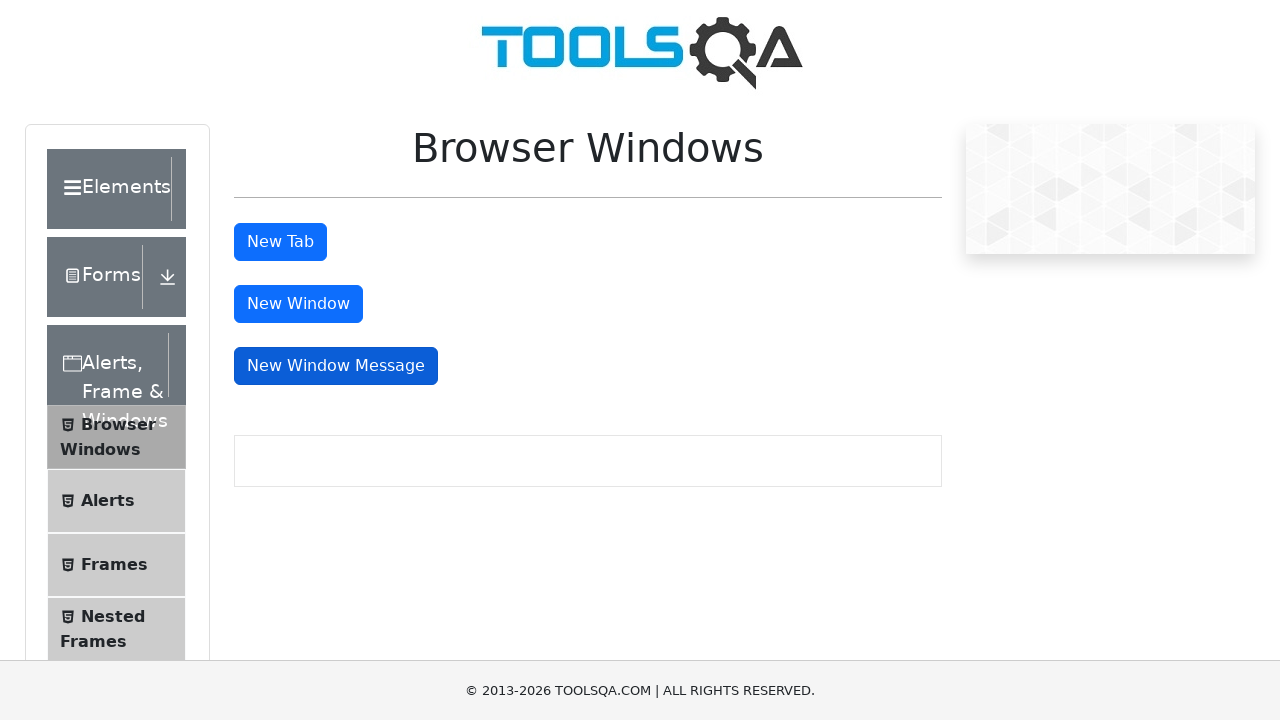

Retrieved body text from new window
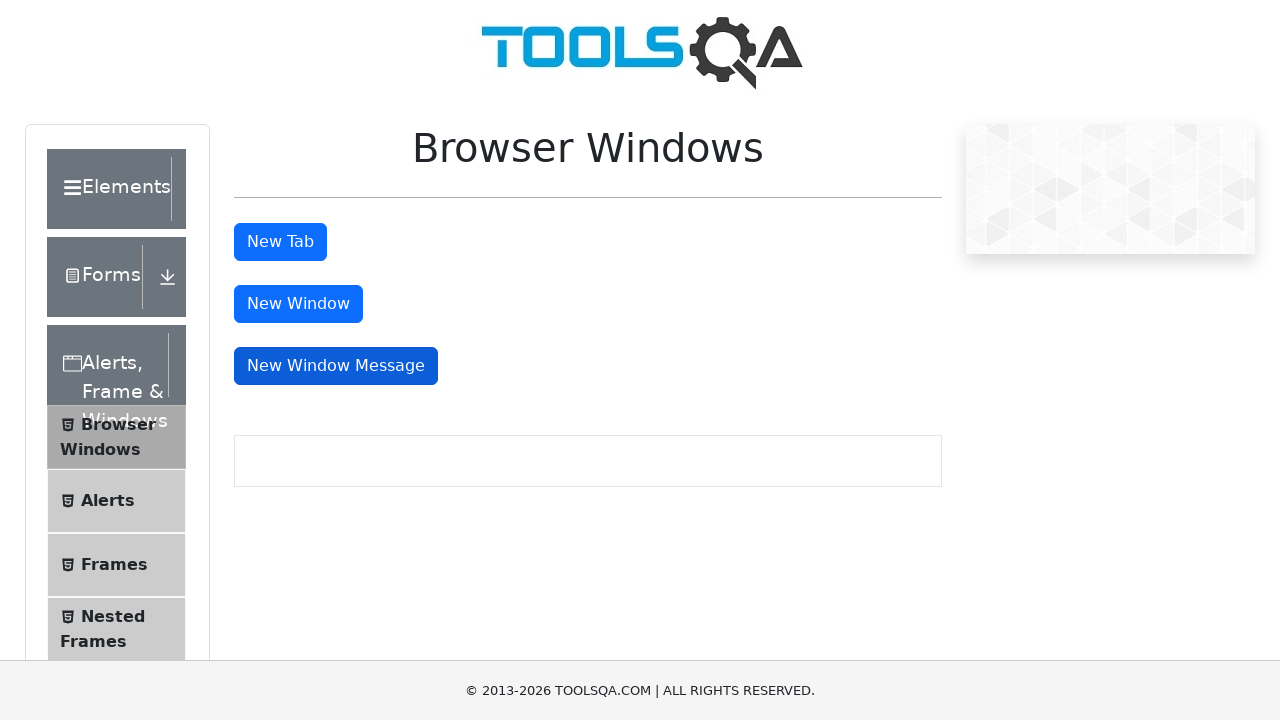

Closed new window
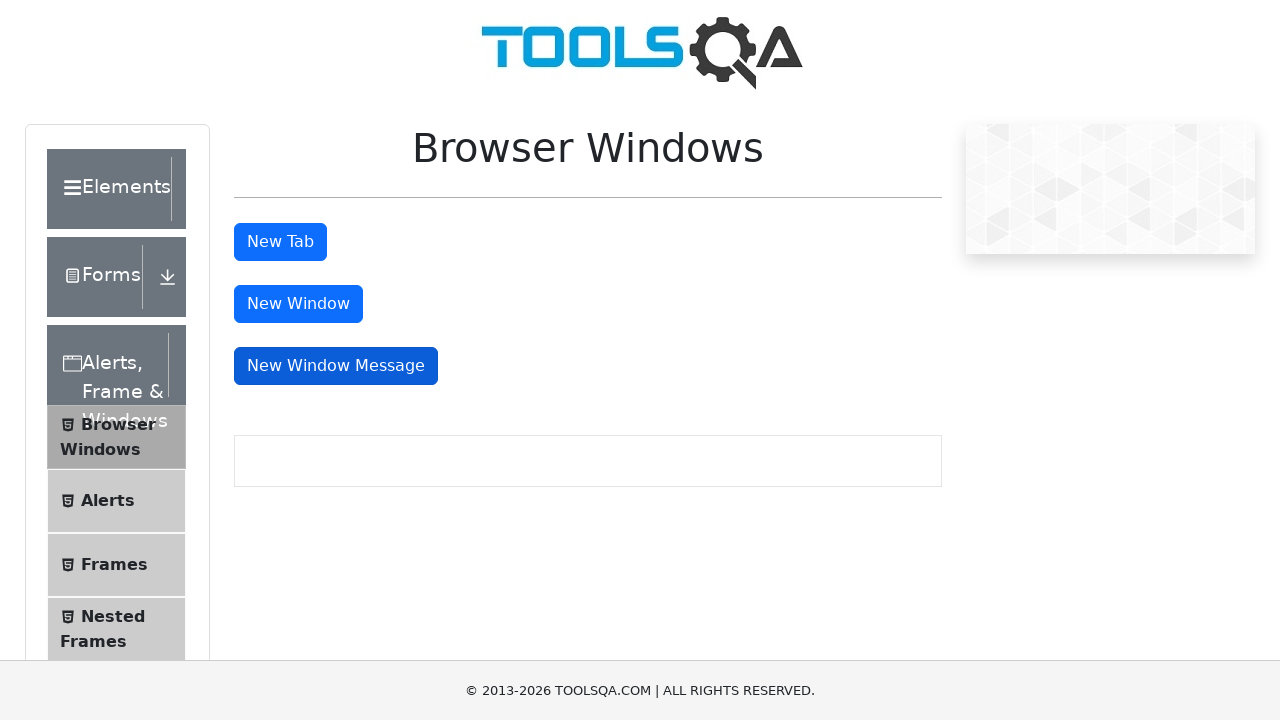

Verified original window remains active after new window closure
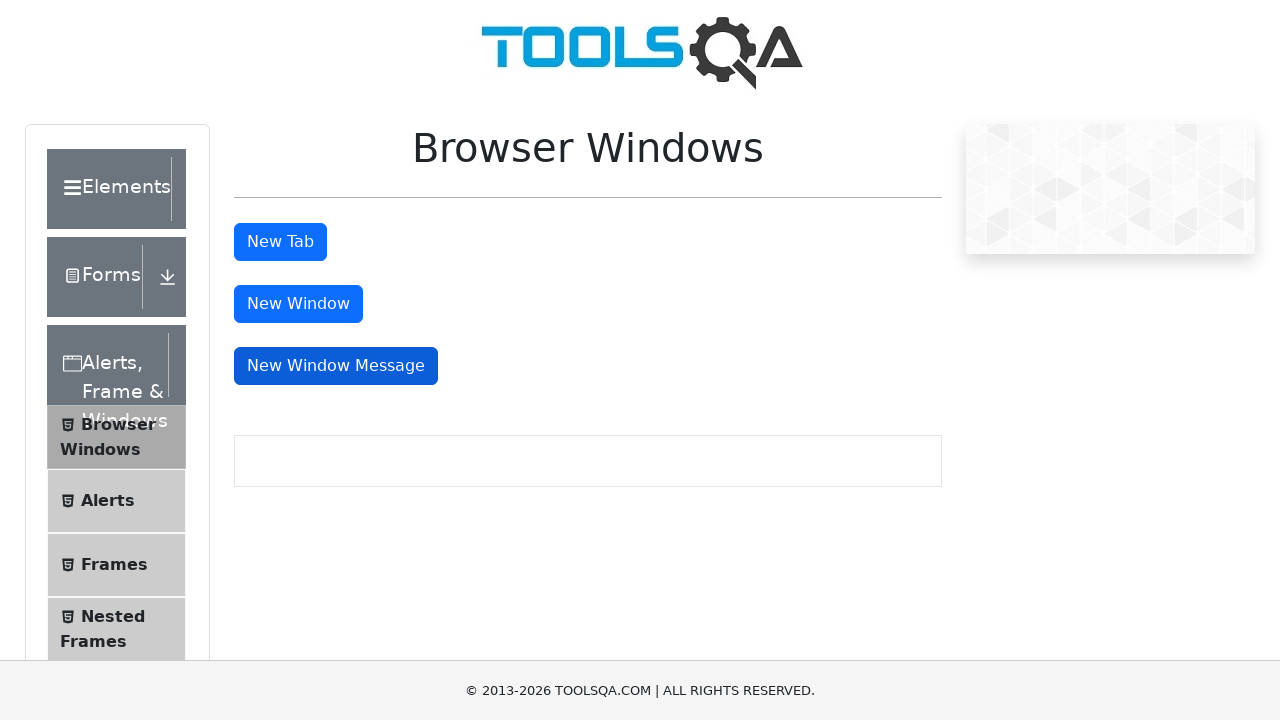

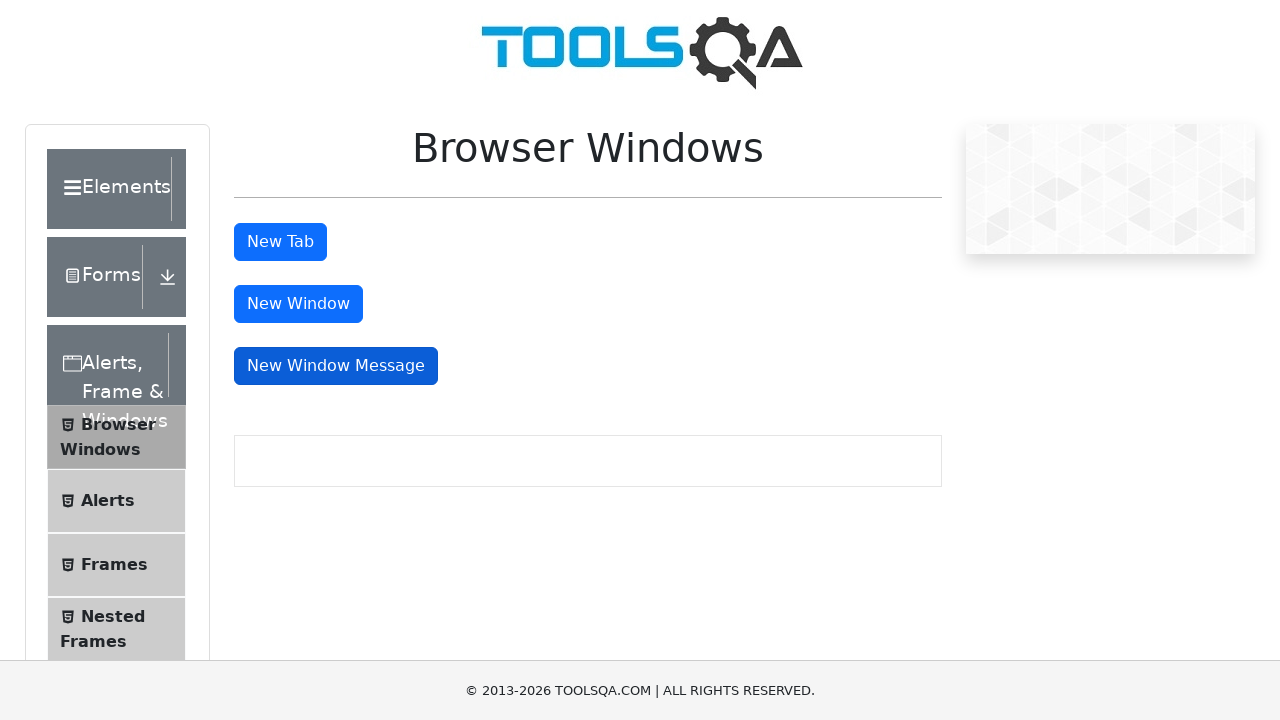